Tests text box input functionality by entering a username in the form field

Starting URL: https://demoqa.com/text-box

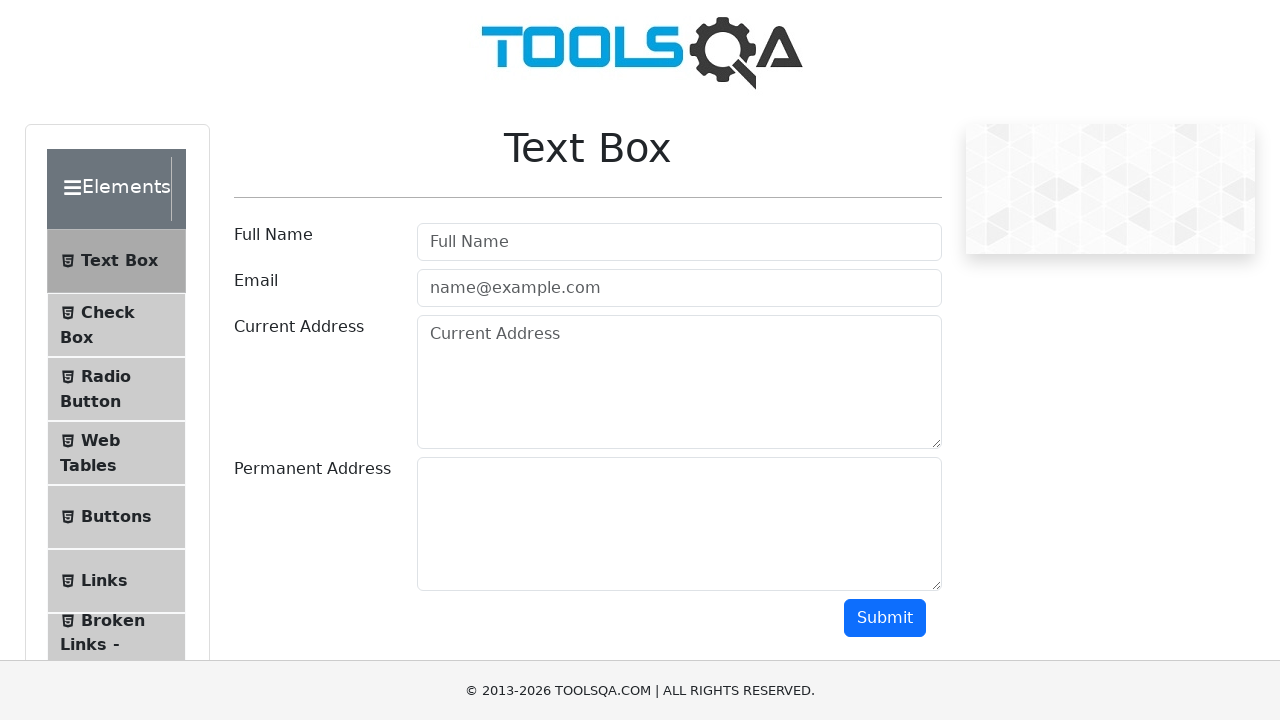

Username field became visible
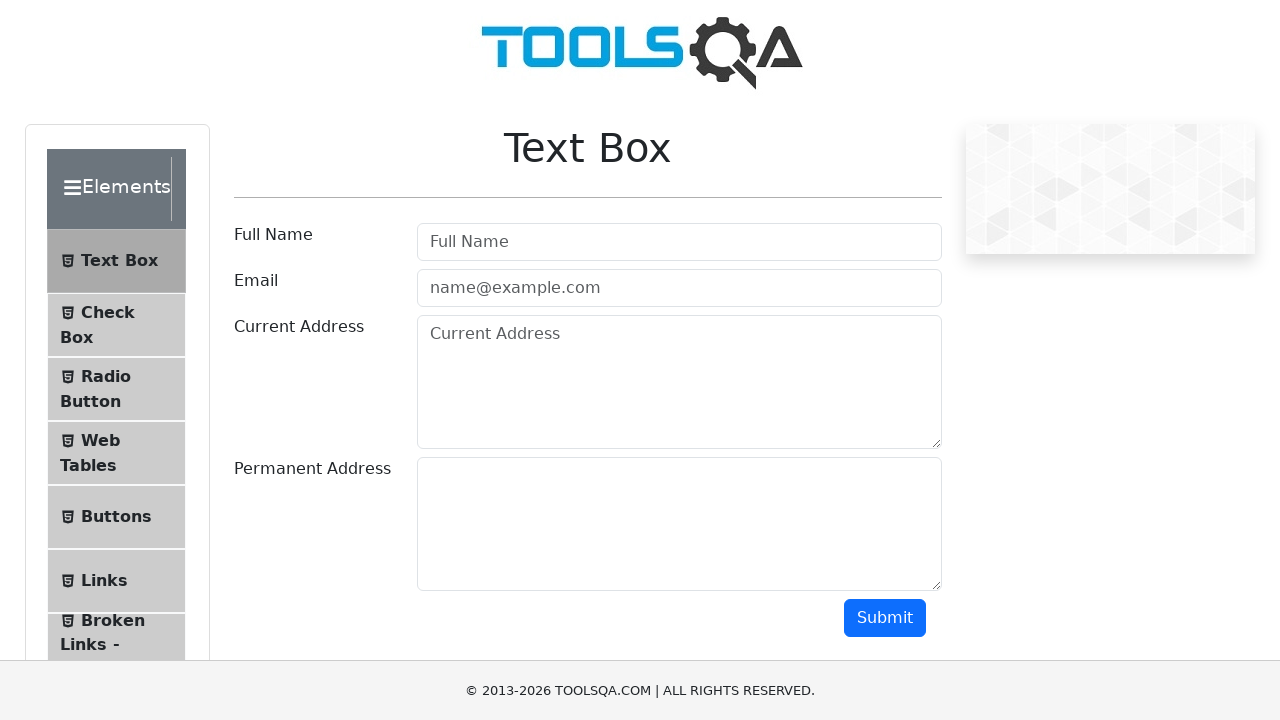

Entered username 'Petya' in the text box on #userName
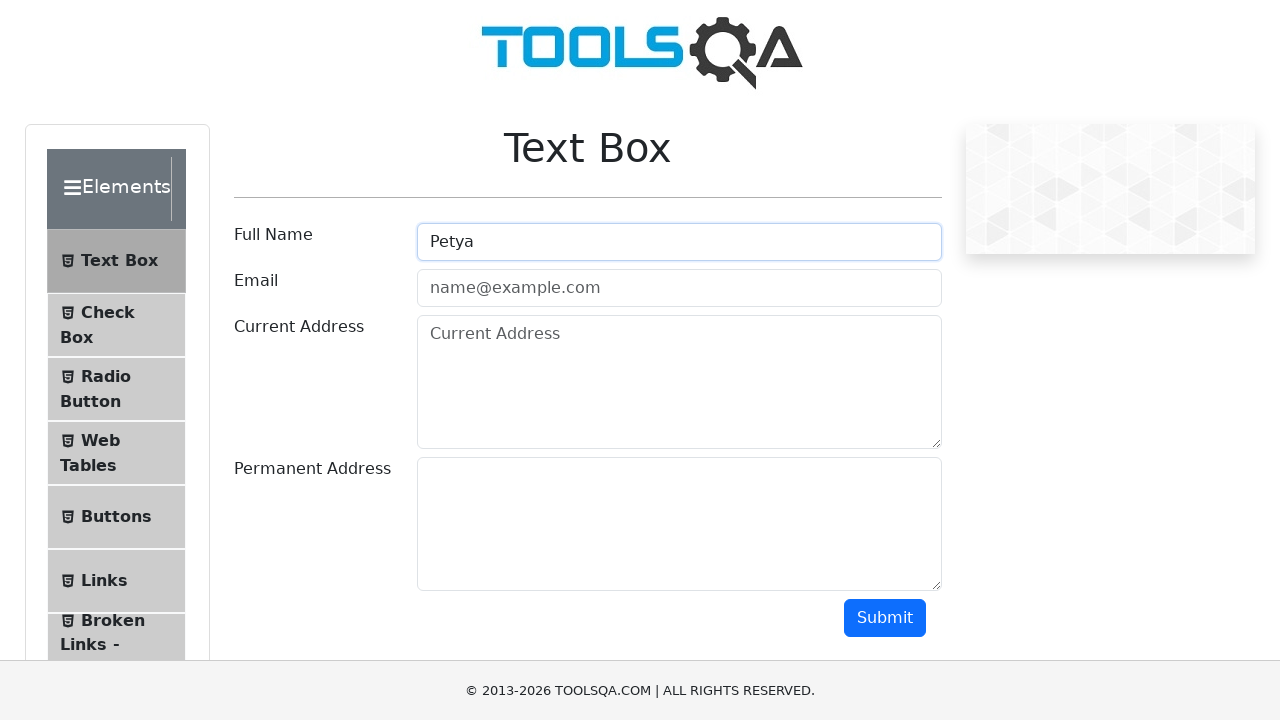

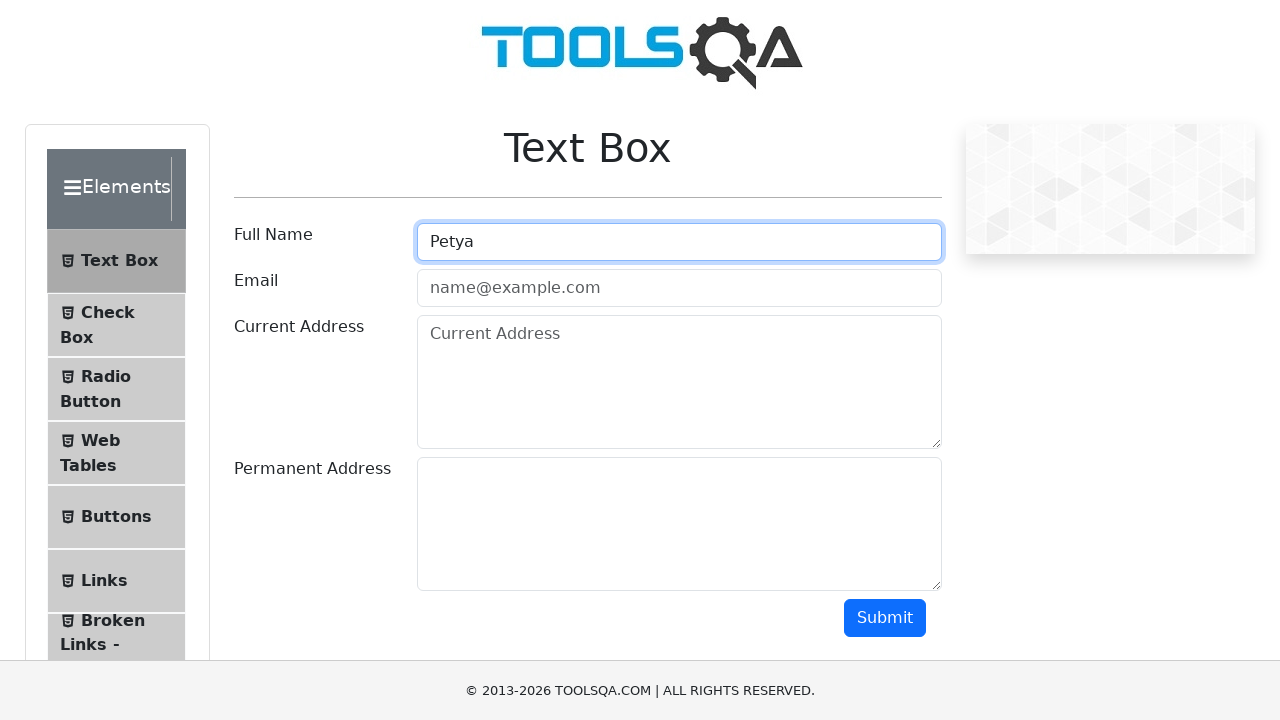